Tests a practice form by filling in the first name field, selecting a "Reading" hobby checkbox, and submitting the form.

Starting URL: https://demoqa.com/automation-practice-form

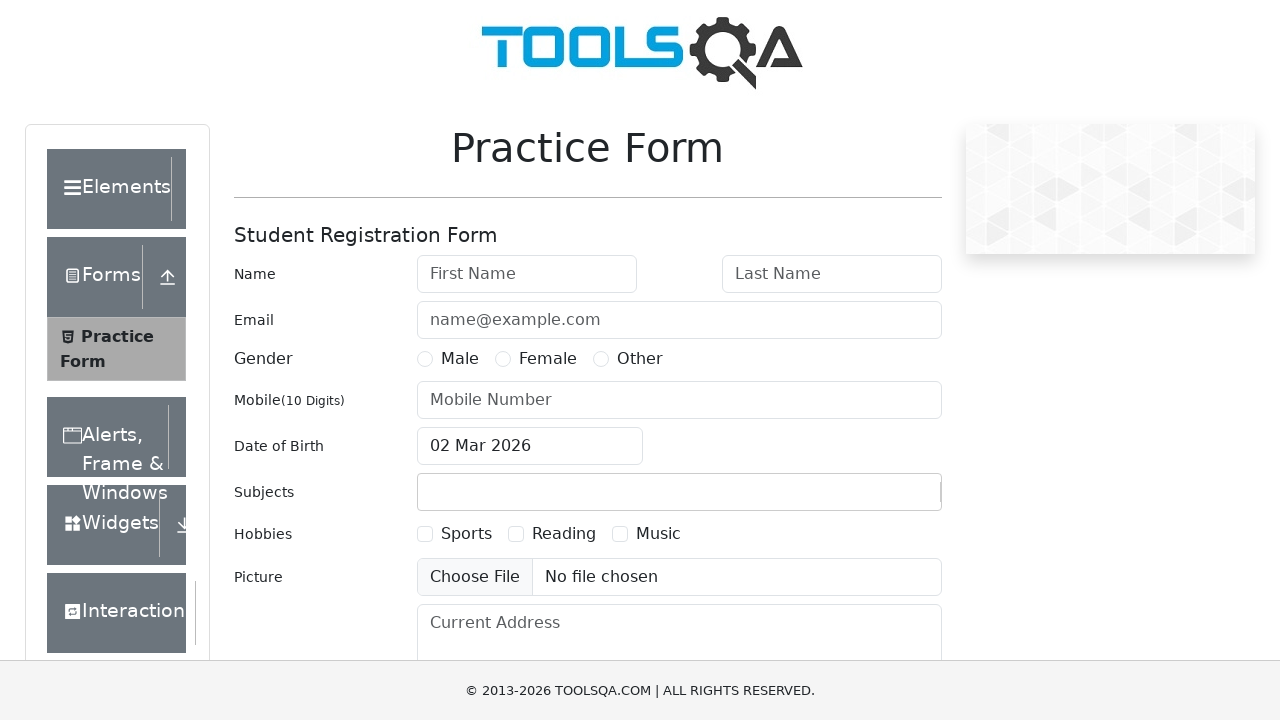

Filled first name field with 'Bruna' on #firstName
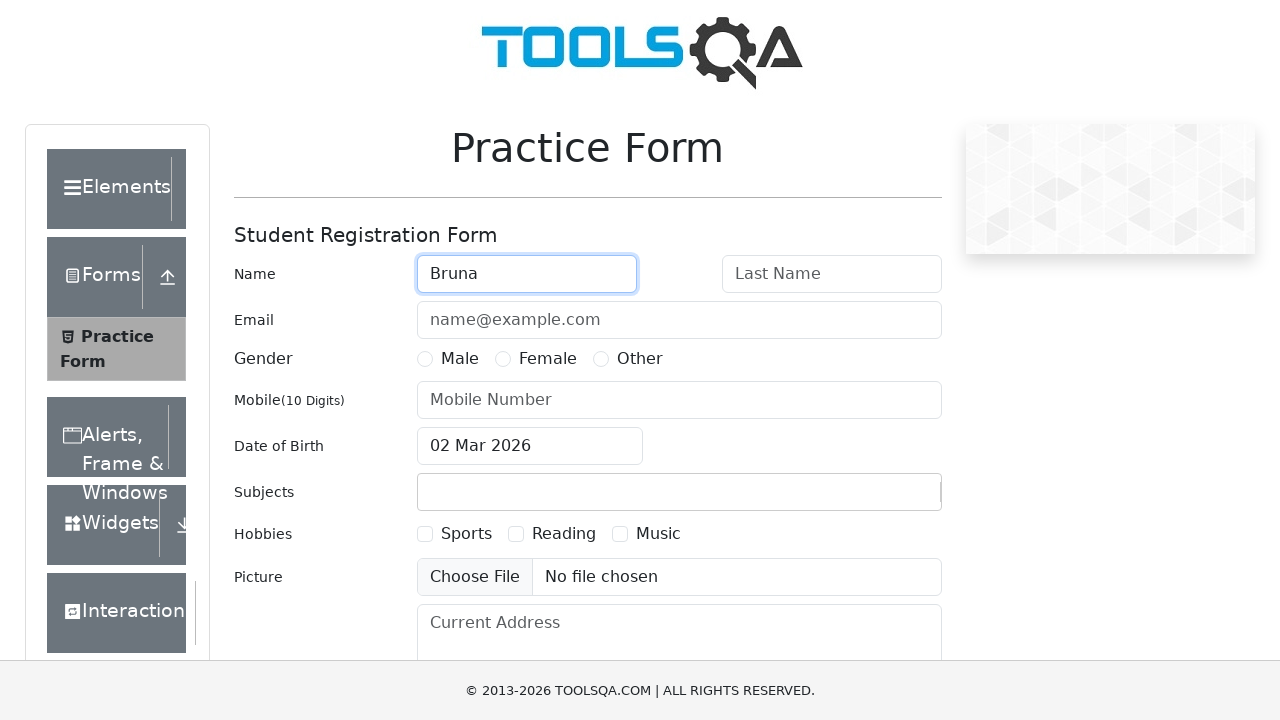

Clicked Reading hobby checkbox at (564, 534) on label[for='hobbies-checkbox-2']
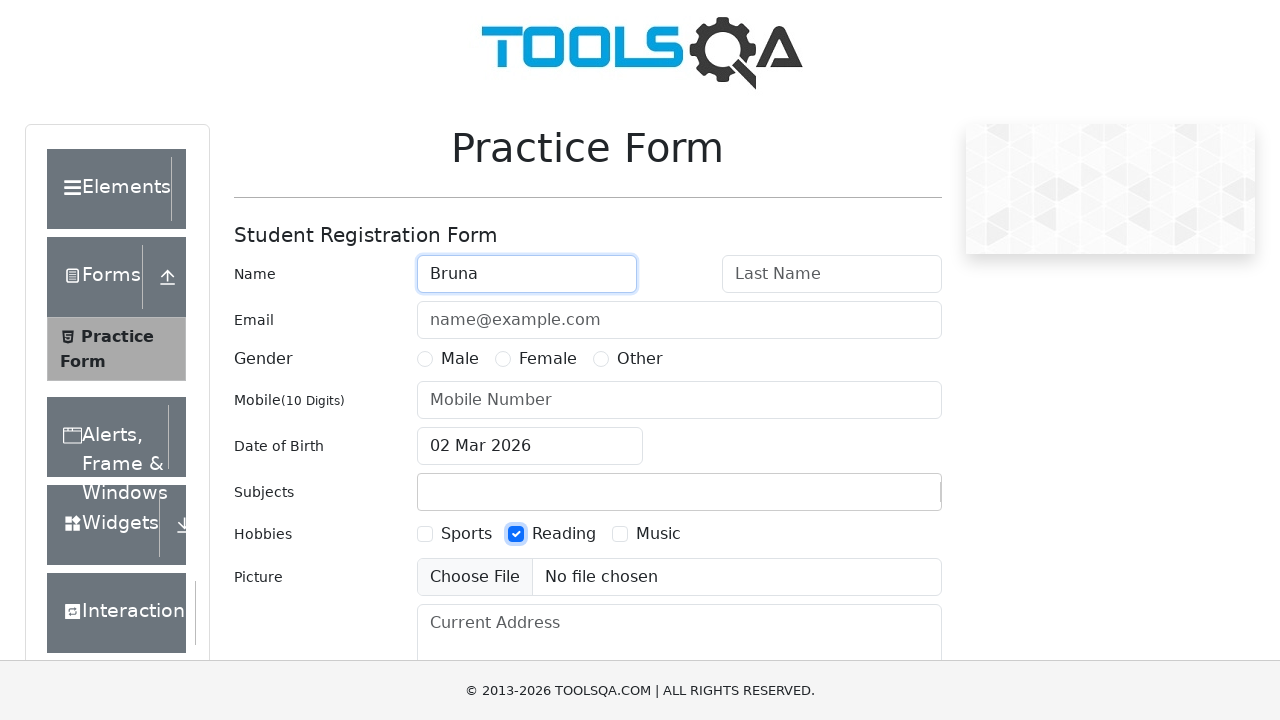

Clicked submit button to submit the form at (885, 499) on #submit
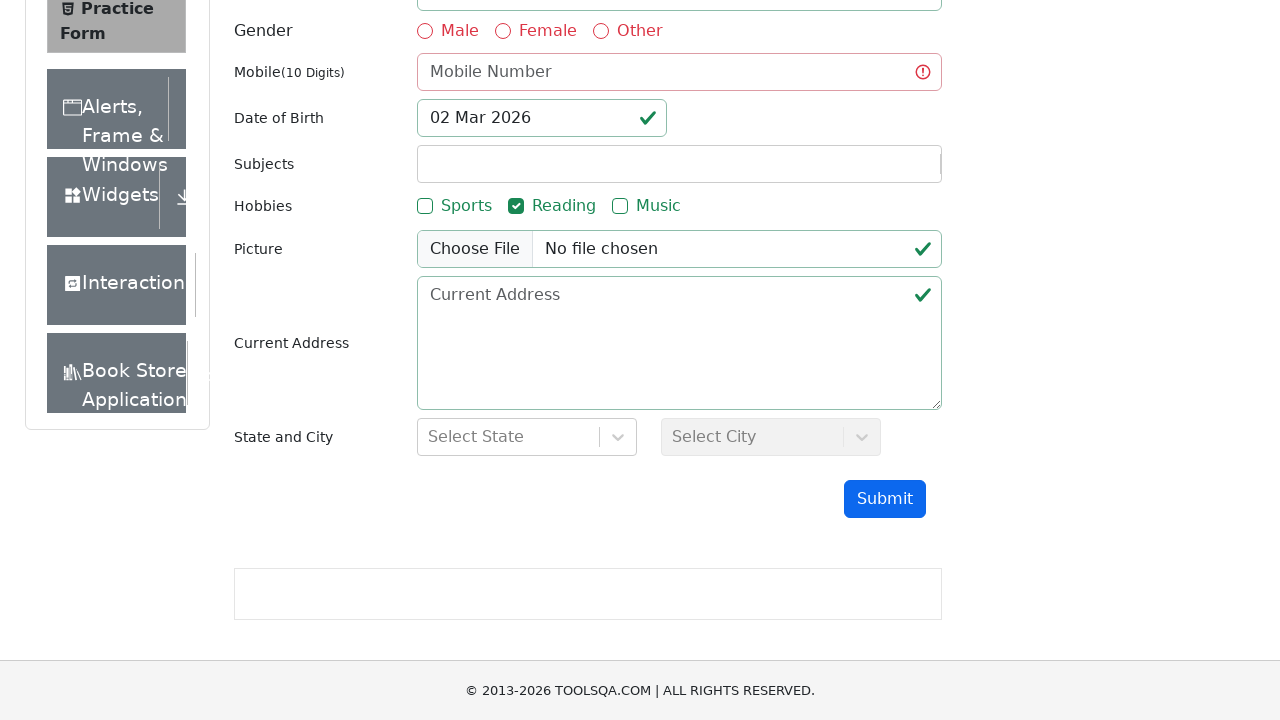

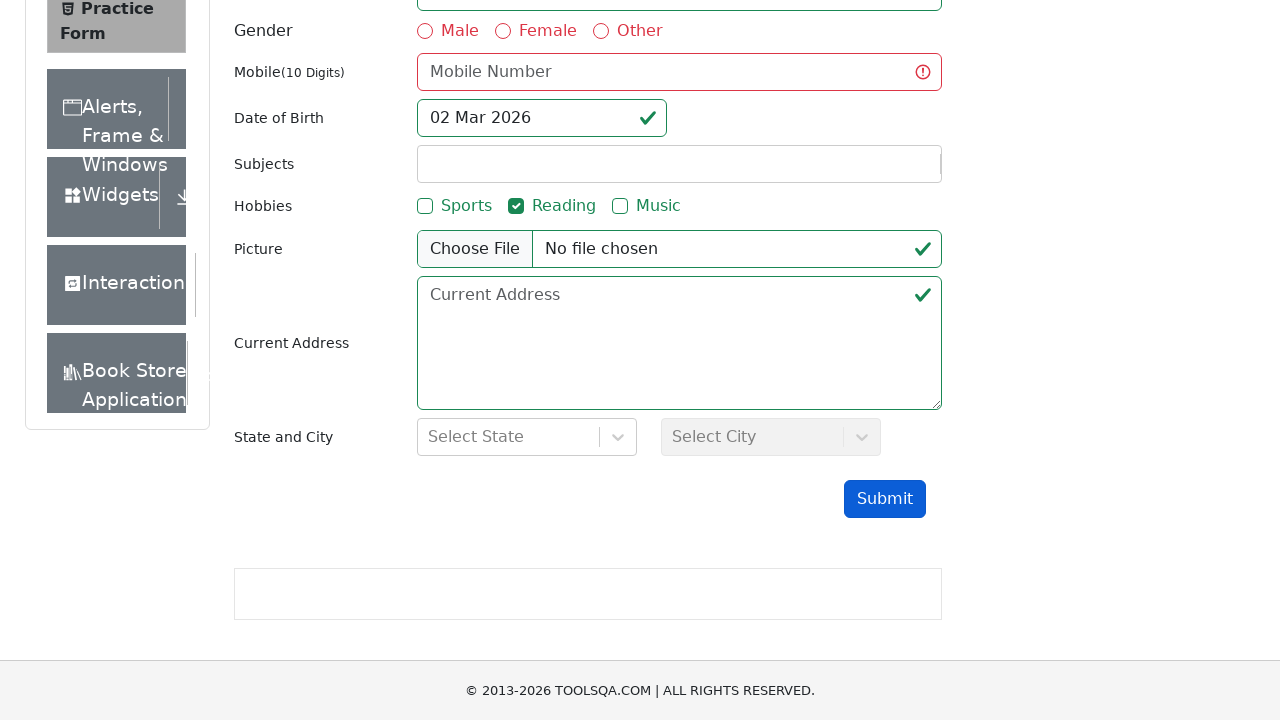